Tests radio button functionality by clicking the Yes radio button and verifying the selection is displayed

Starting URL: https://demoqa.com/radio-button

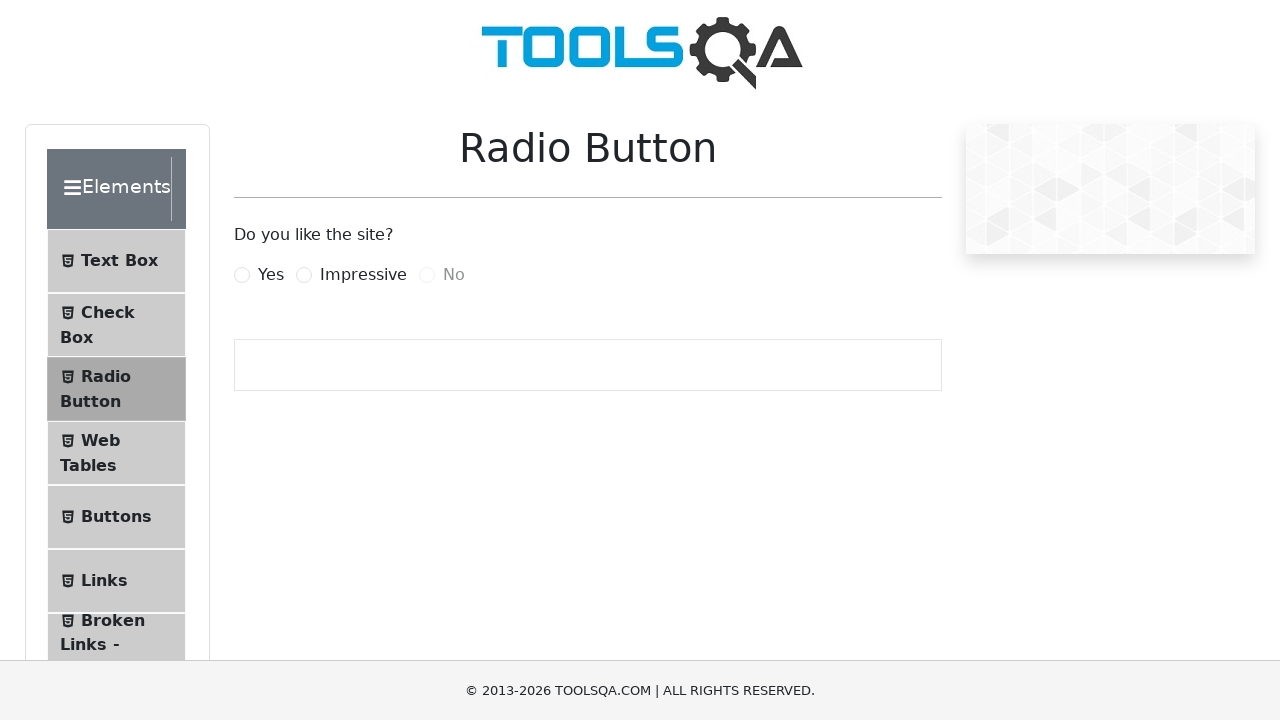

Clicked the Yes radio button at (271, 275) on label[for='yesRadio']
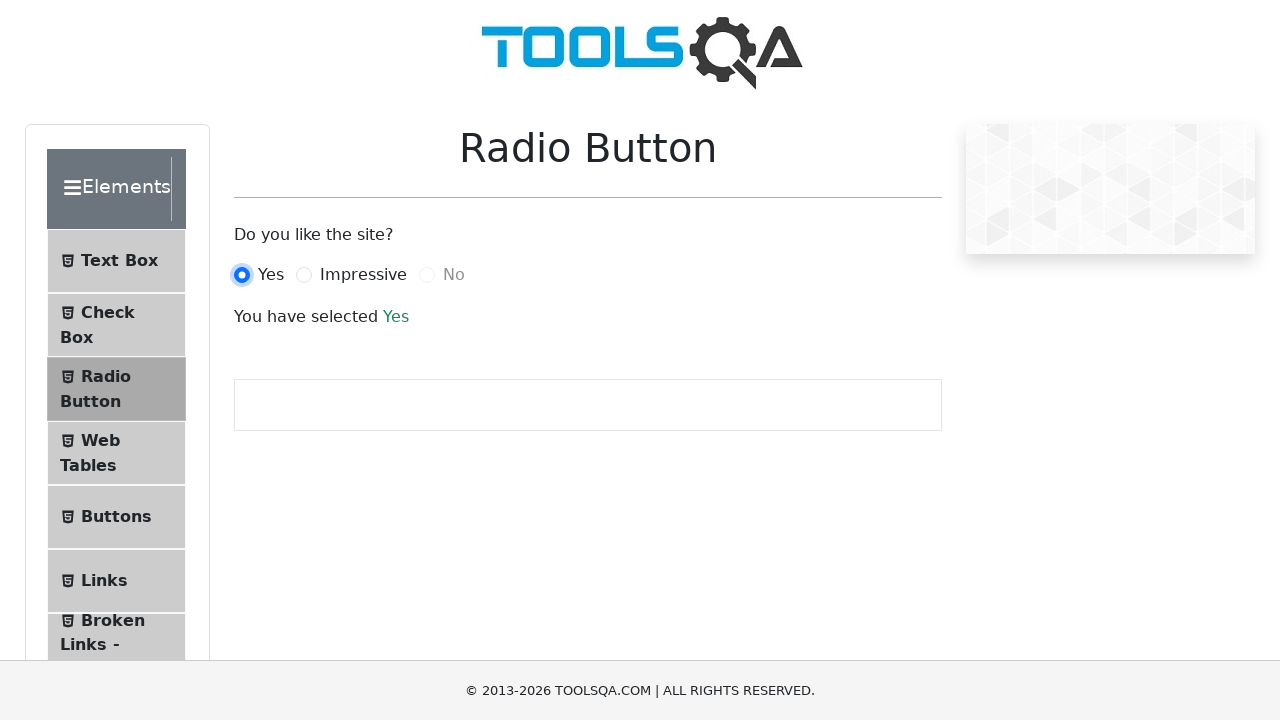

Waited for selection output text to load
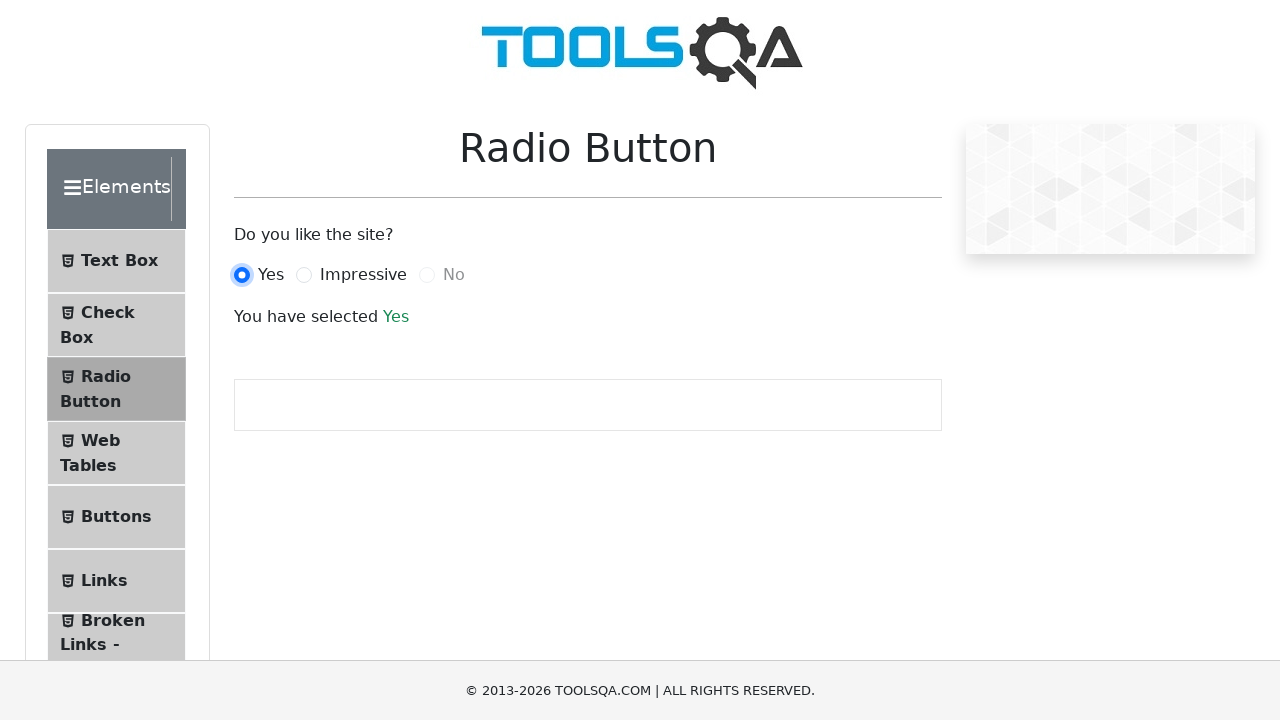

Retrieved output text: 'You have selected Yes'
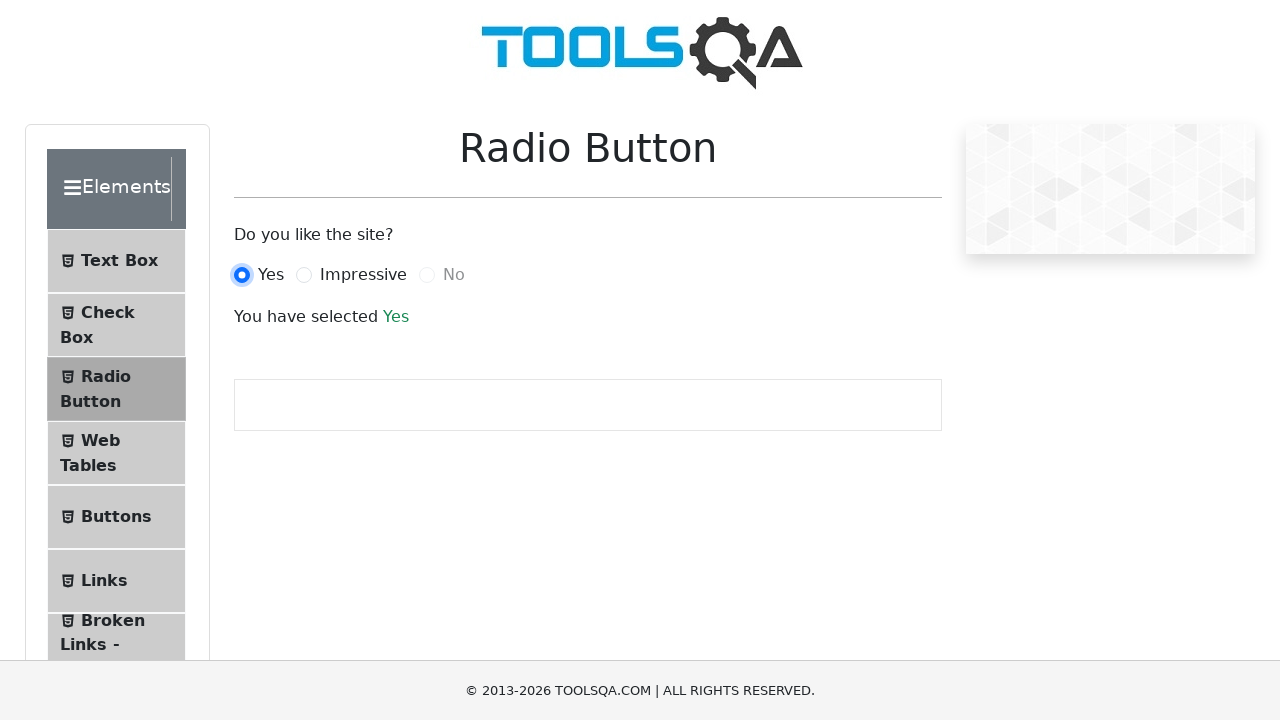

Printed output text to console
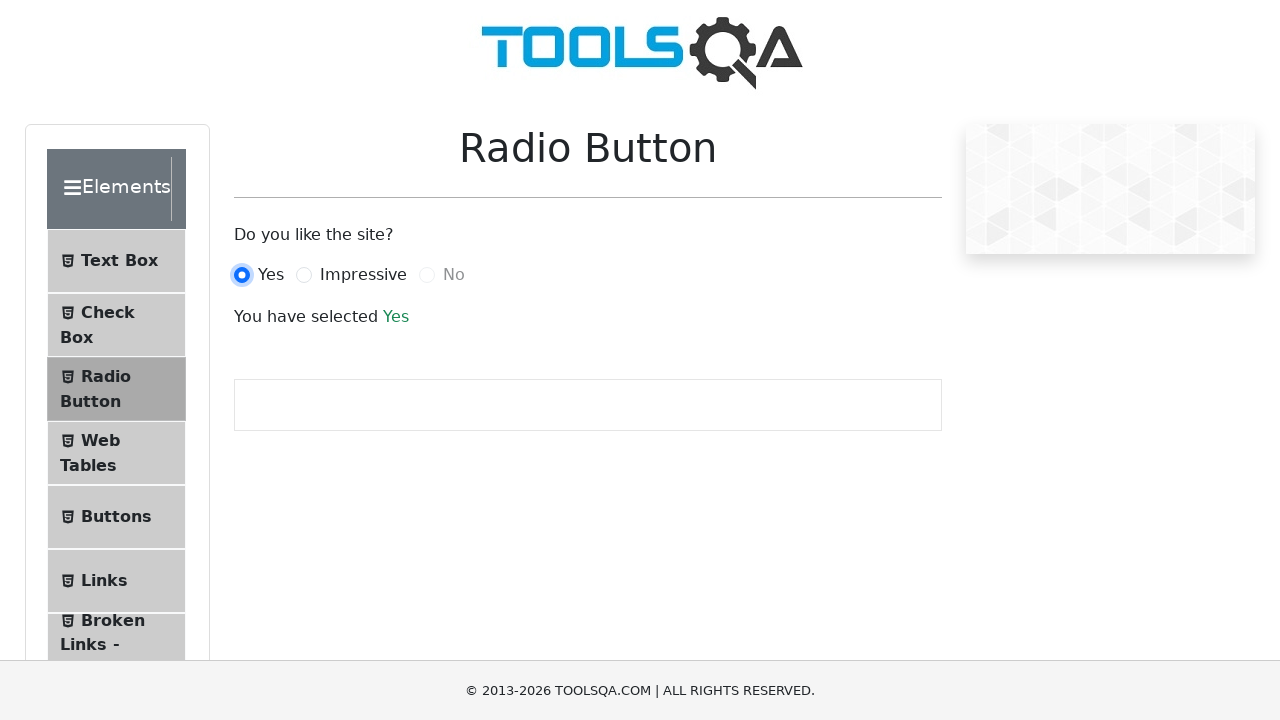

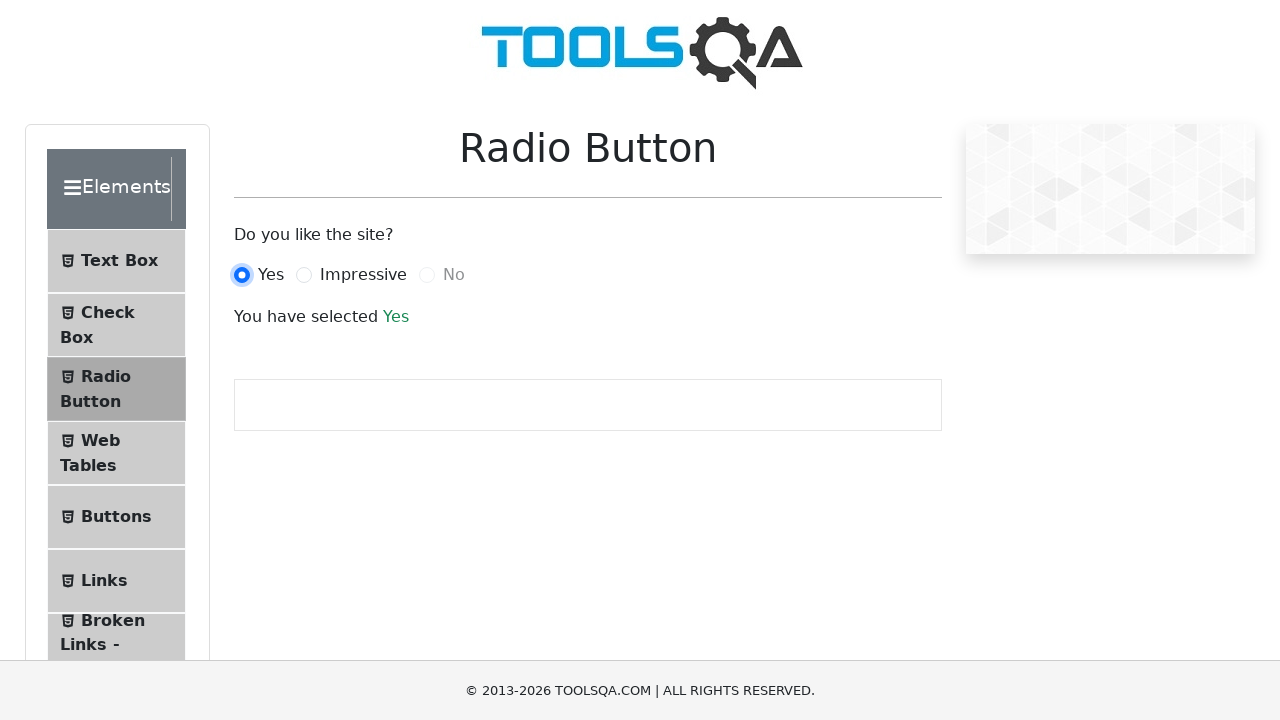